Tests that the currently selected filter link is highlighted

Starting URL: https://demo.playwright.dev/todomvc

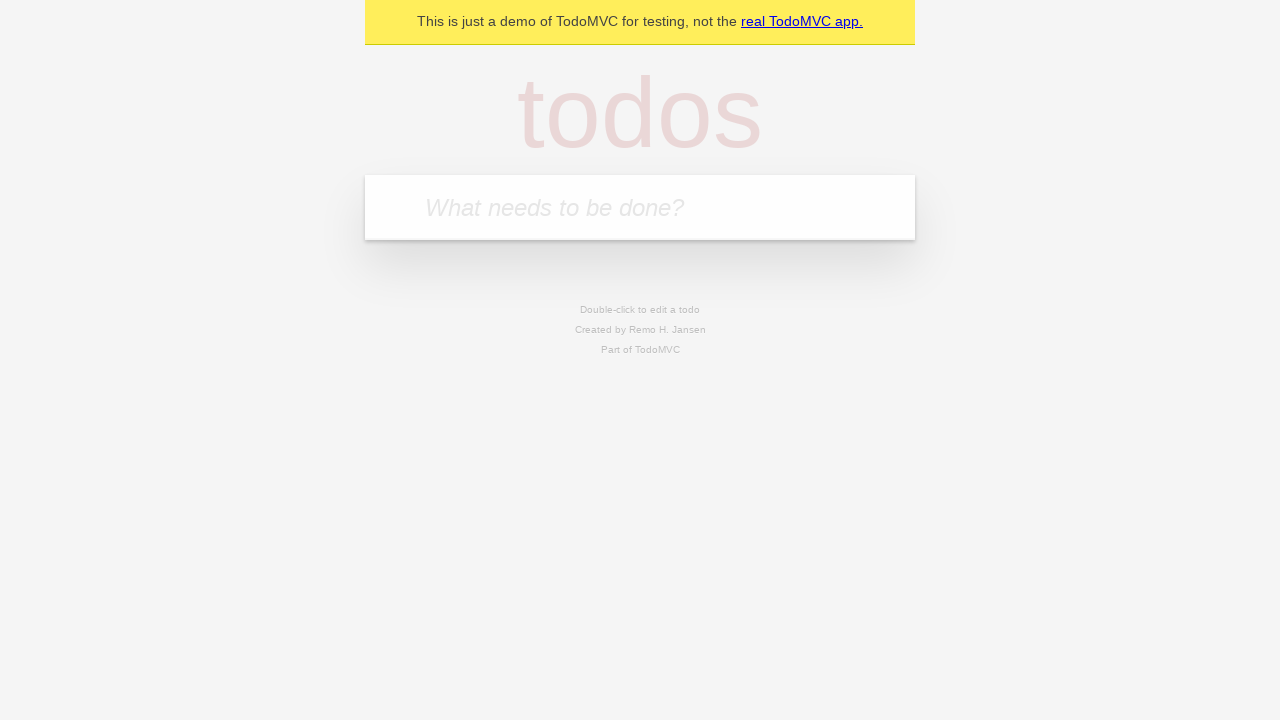

Filled todo input with 'buy some cheese' on internal:attr=[placeholder="What needs to be done?"i]
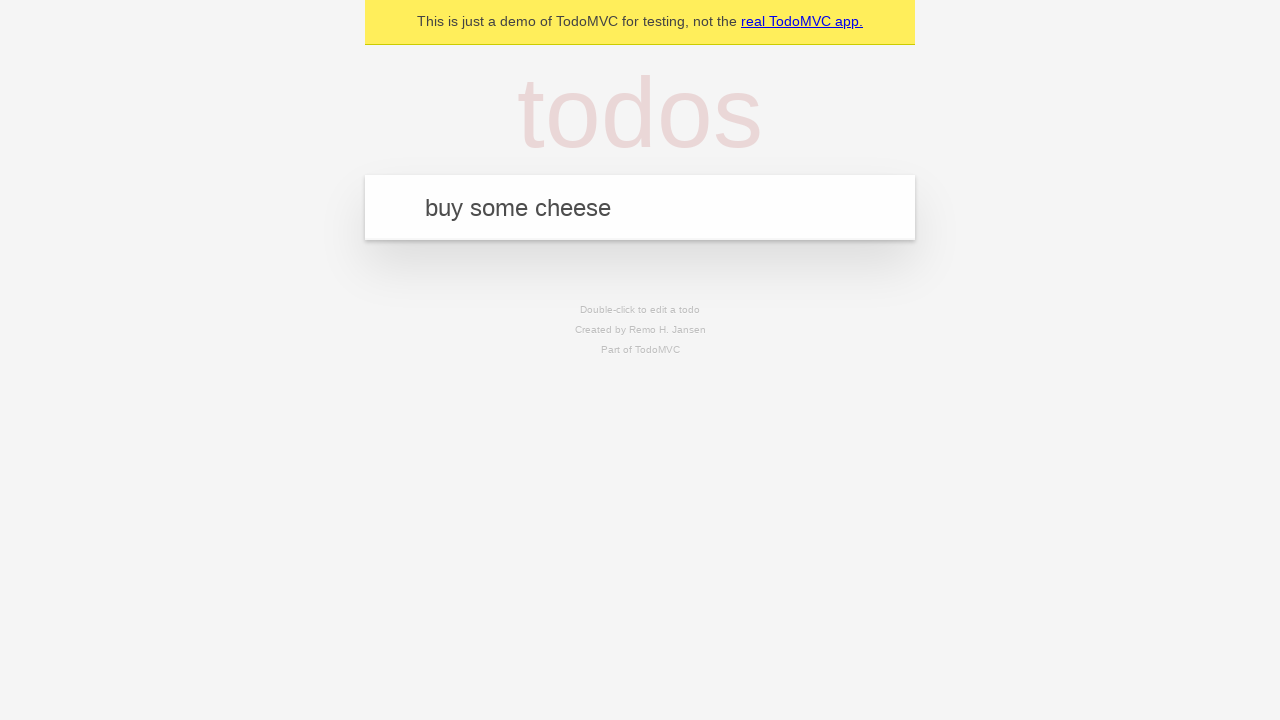

Pressed Enter to create todo 'buy some cheese' on internal:attr=[placeholder="What needs to be done?"i]
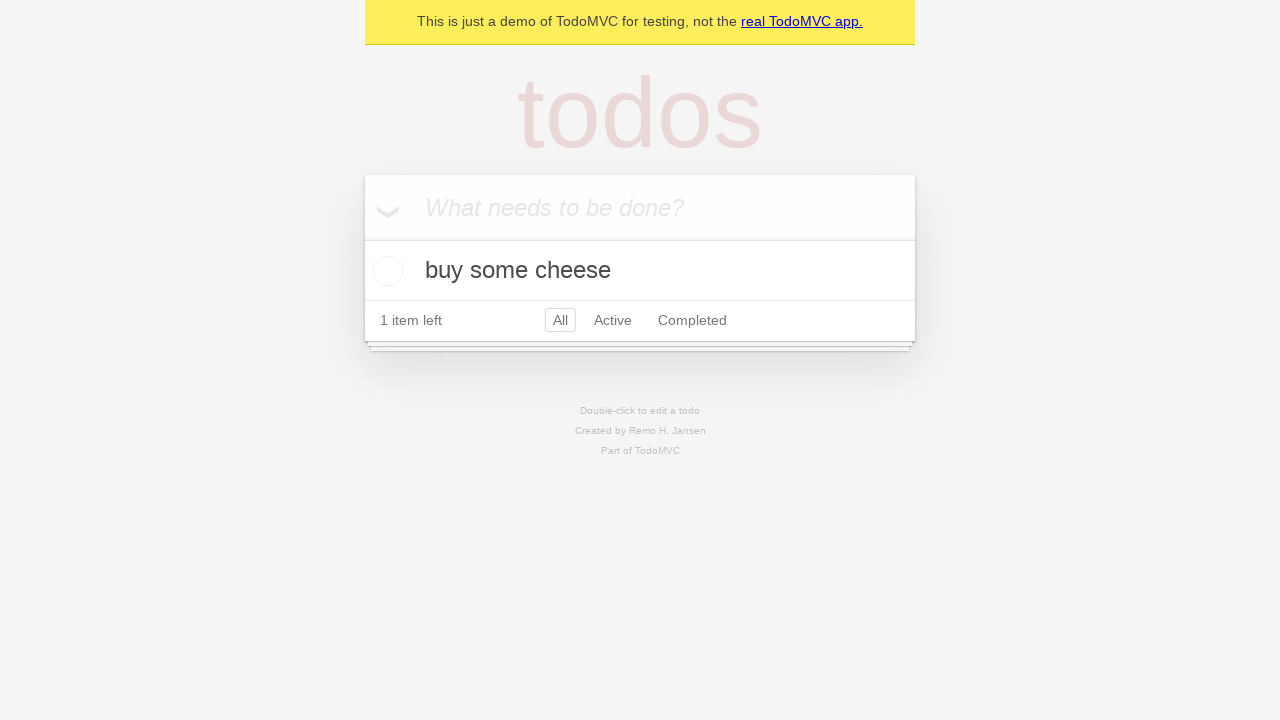

Filled todo input with 'feed the cat' on internal:attr=[placeholder="What needs to be done?"i]
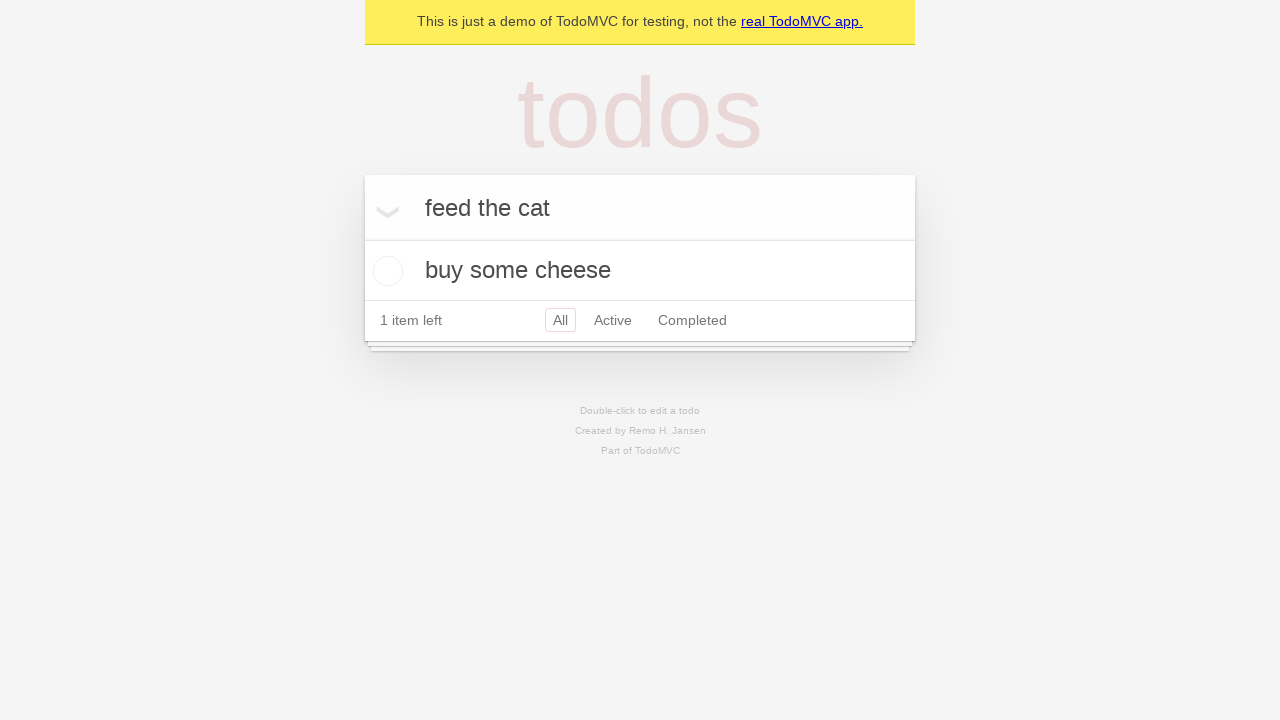

Pressed Enter to create todo 'feed the cat' on internal:attr=[placeholder="What needs to be done?"i]
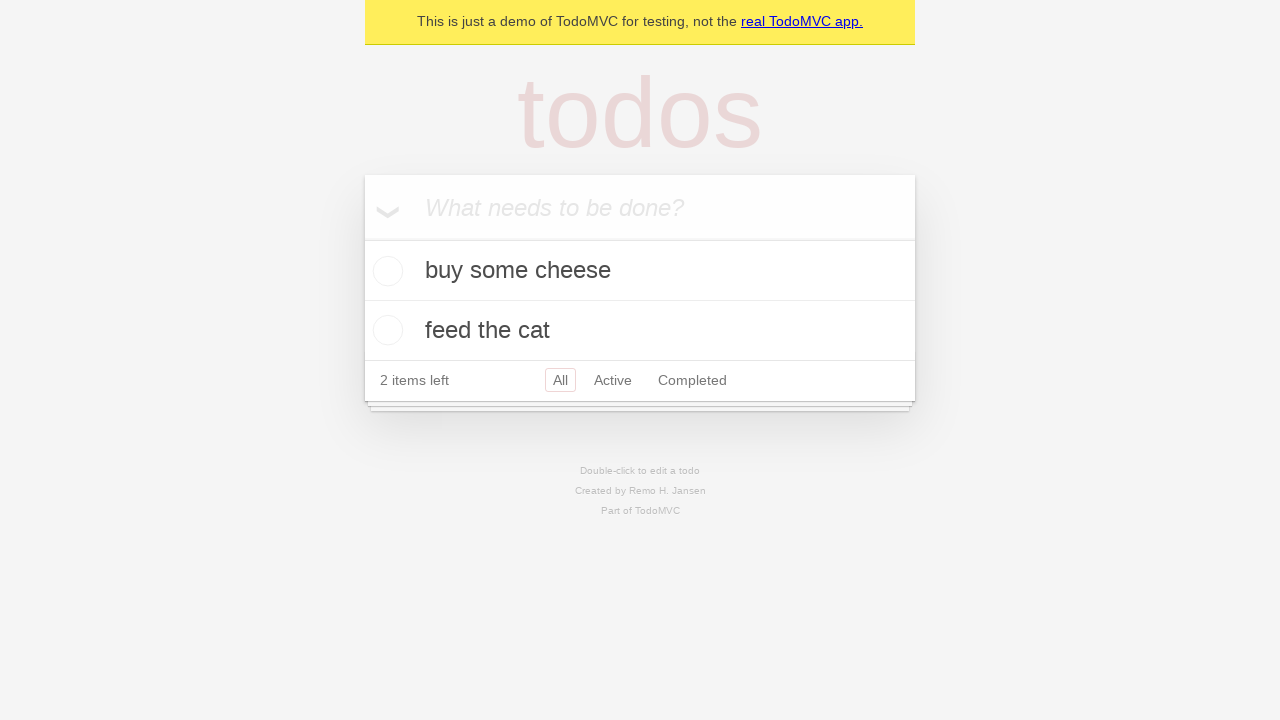

Filled todo input with 'book a doctors appointment' on internal:attr=[placeholder="What needs to be done?"i]
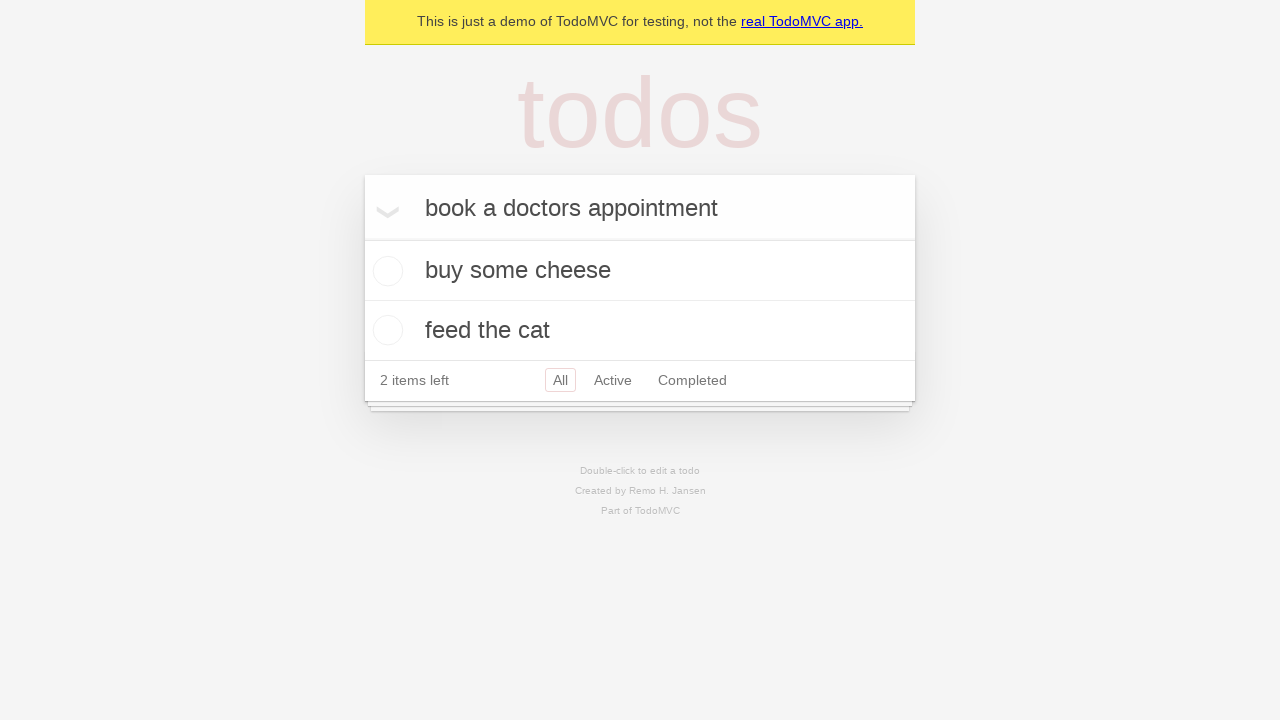

Pressed Enter to create todo 'book a doctors appointment' on internal:attr=[placeholder="What needs to be done?"i]
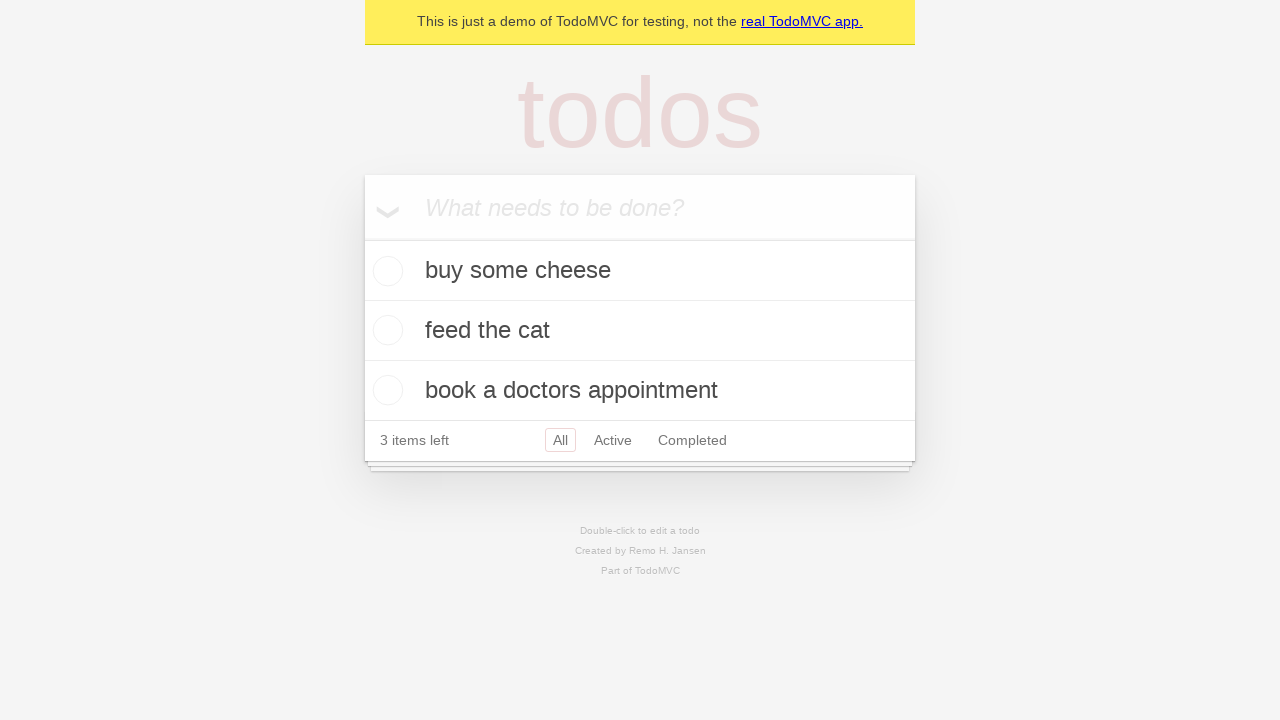

Clicked Active filter link at (613, 440) on internal:role=link[name="Active"i]
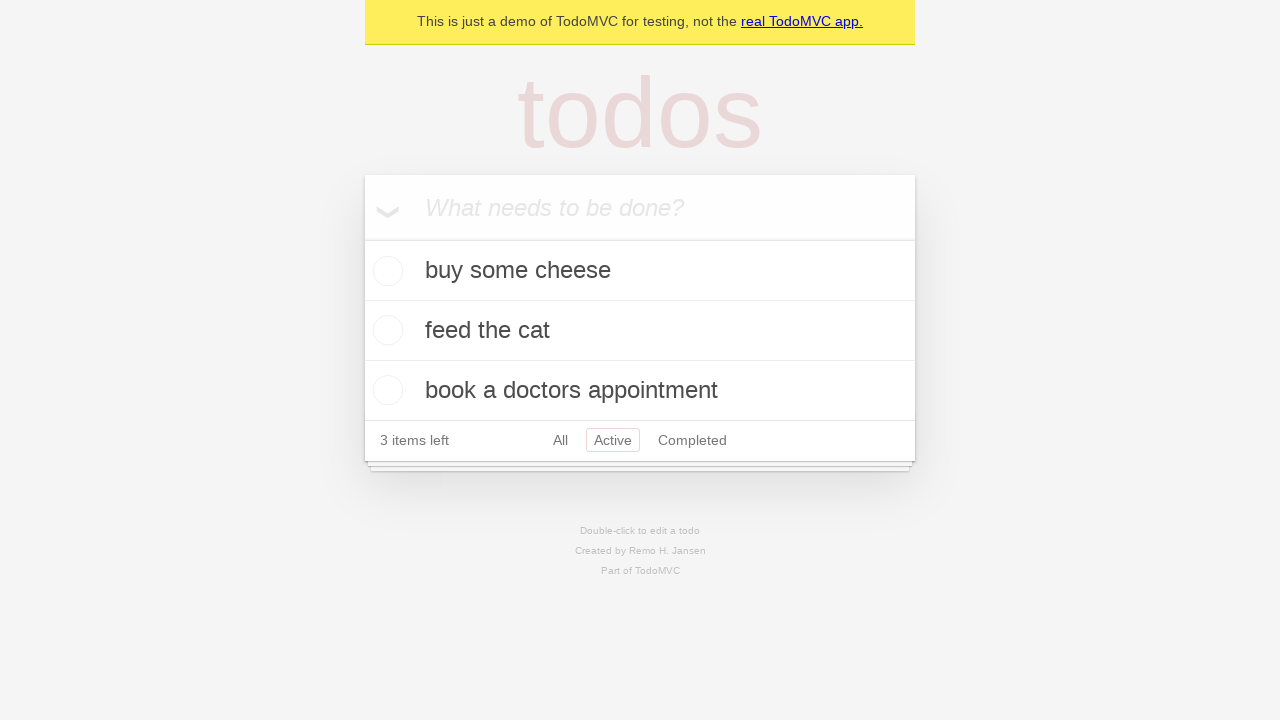

Clicked Completed filter link to verify highlight changes at (692, 440) on internal:role=link[name="Completed"i]
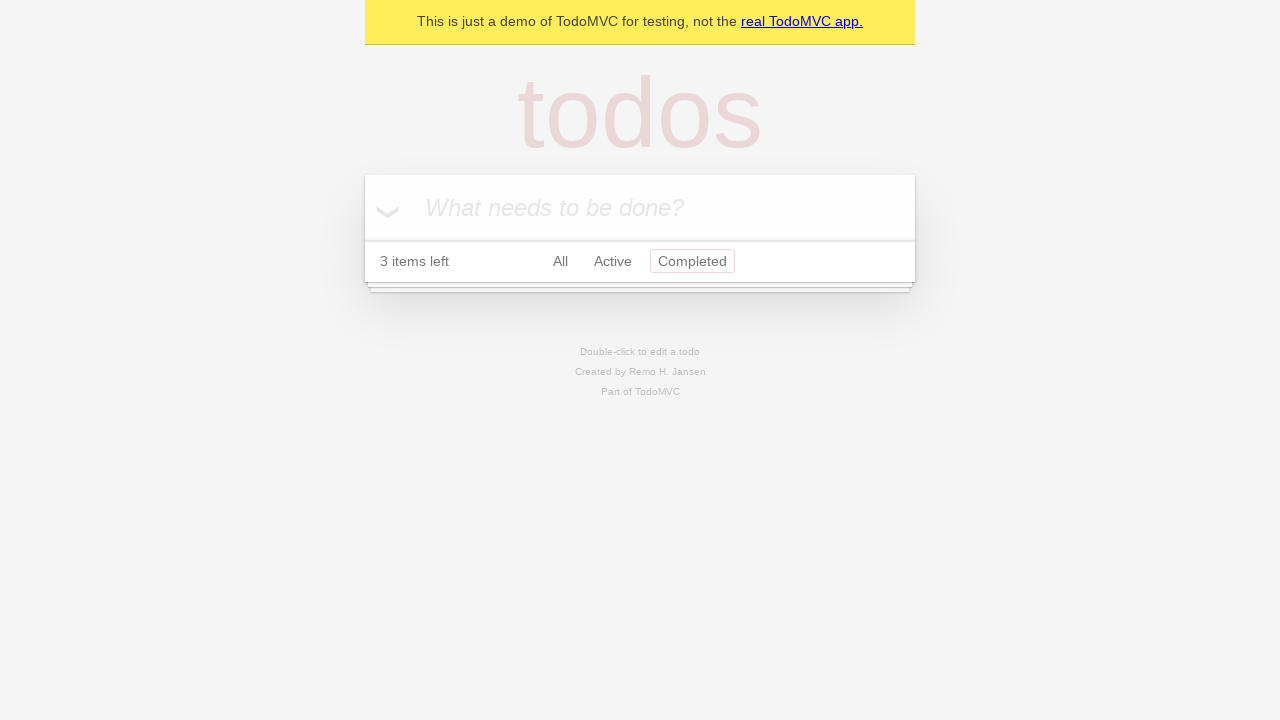

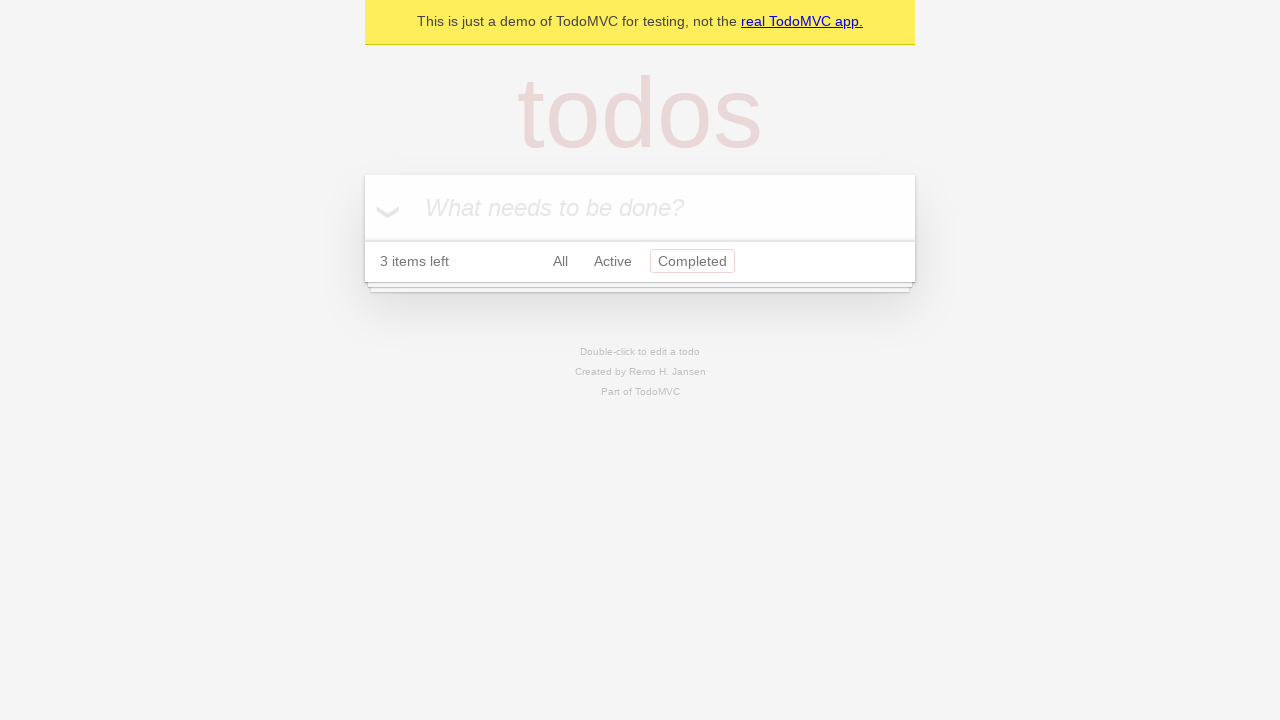